Tests closing a modal dialog by dispatching Escape key event via JavaScript

Starting URL: https://testpages.eviltester.com/styled/alerts/fake-alert-test.html

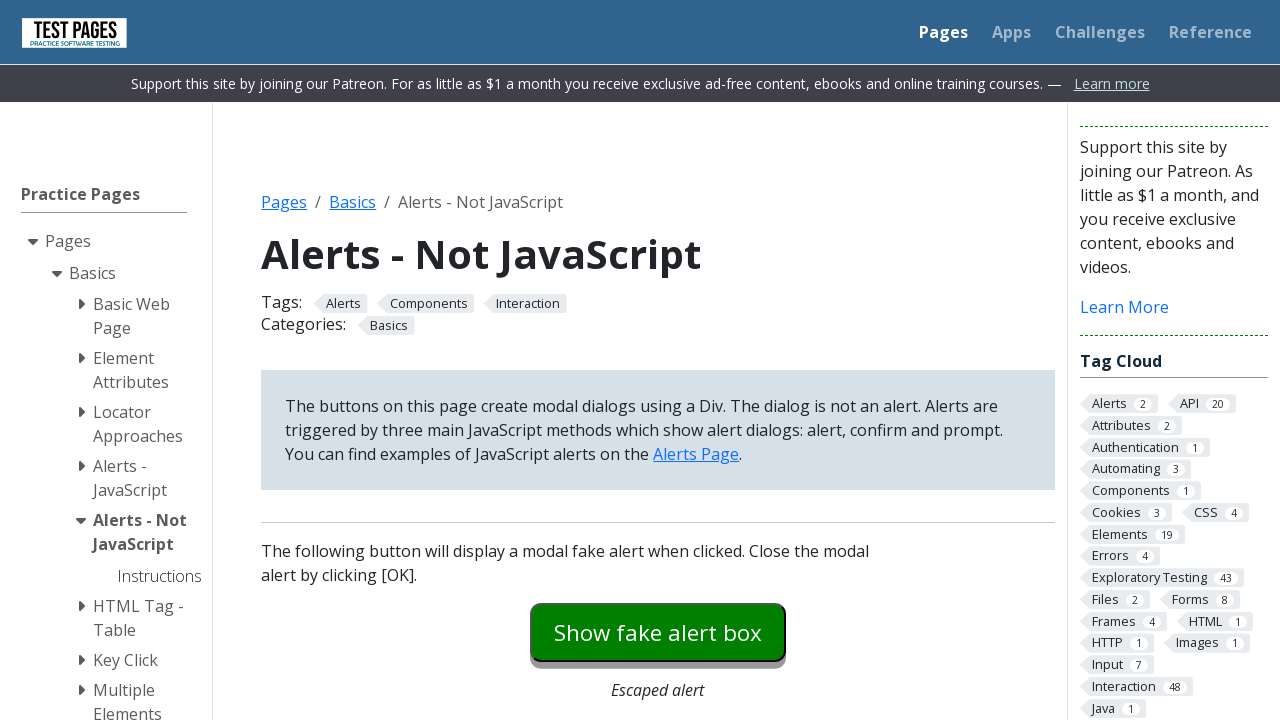

Clicked modal dialog button to open dialog at (658, 360) on #modaldialog
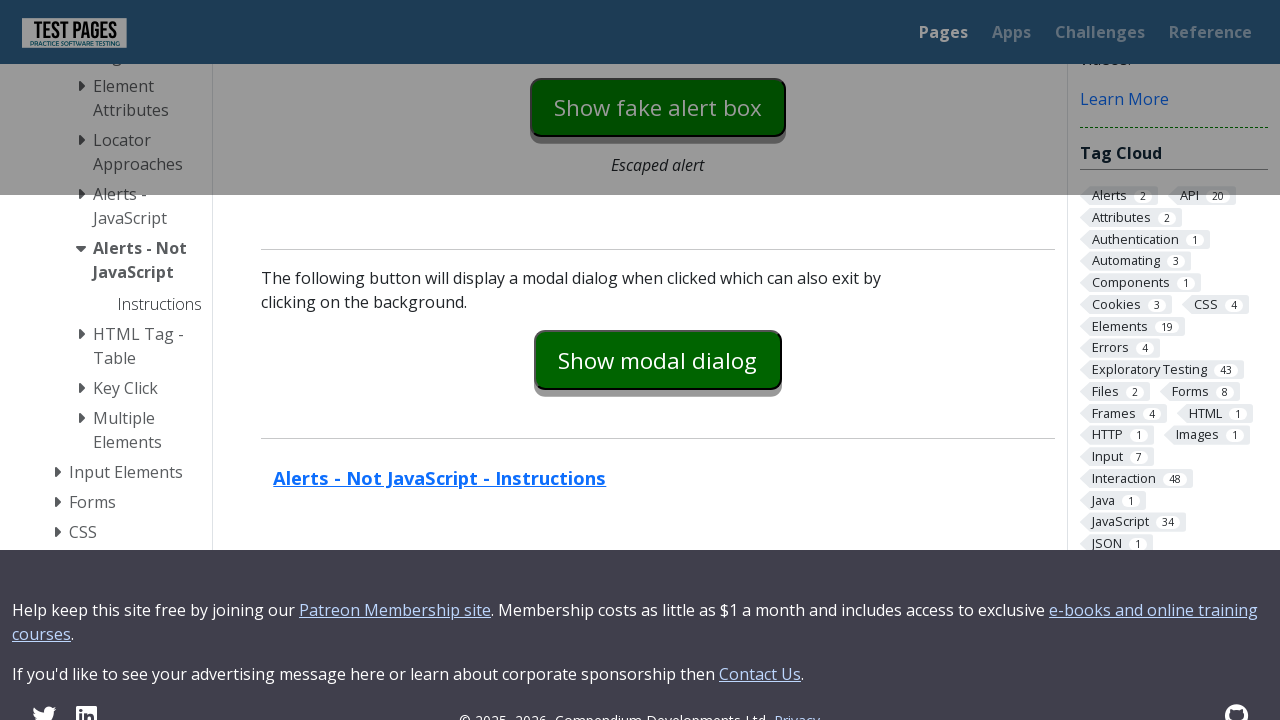

Modal dialog appeared with dialog text visible
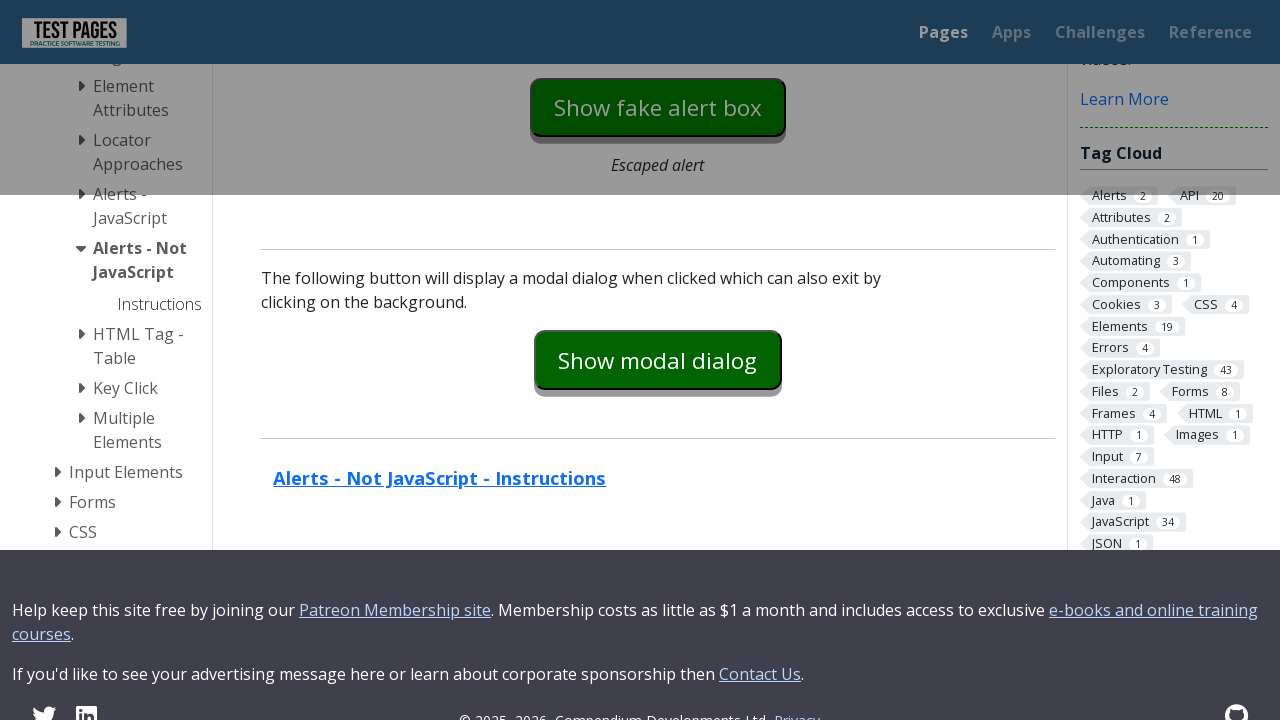

Dispatched Escape key event to document via JavaScript
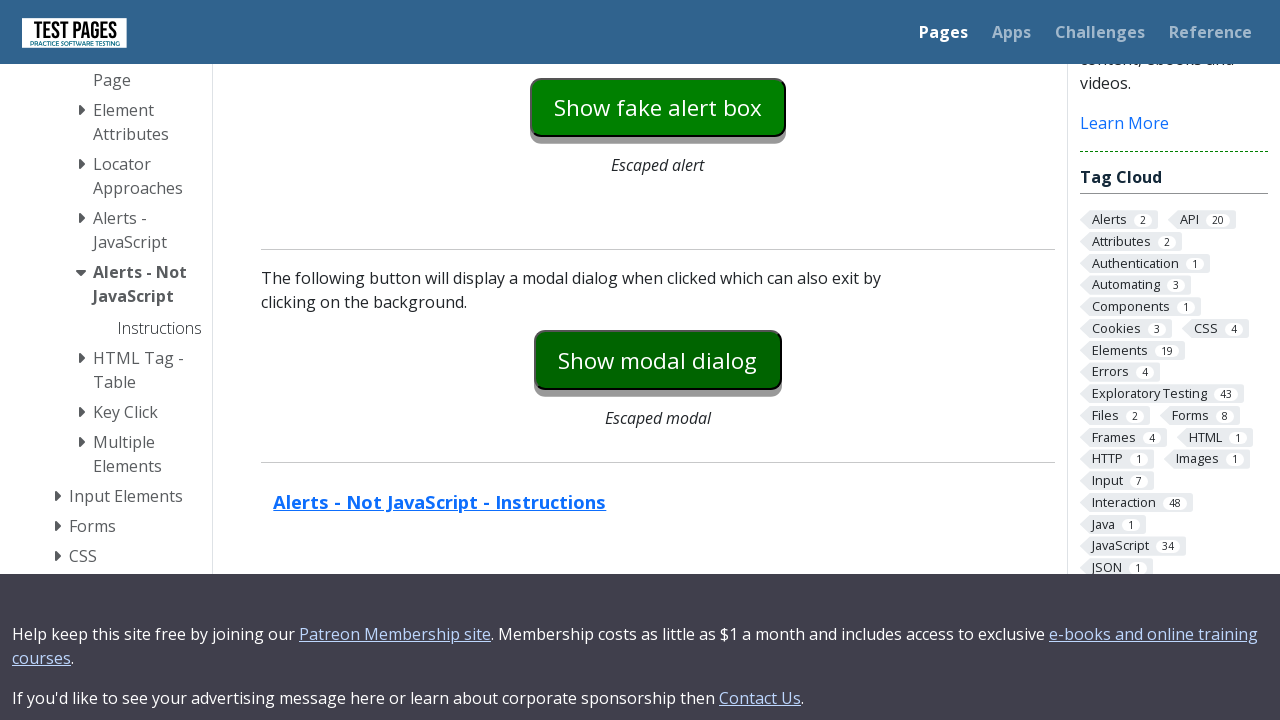

Modal dialog successfully closed and hidden
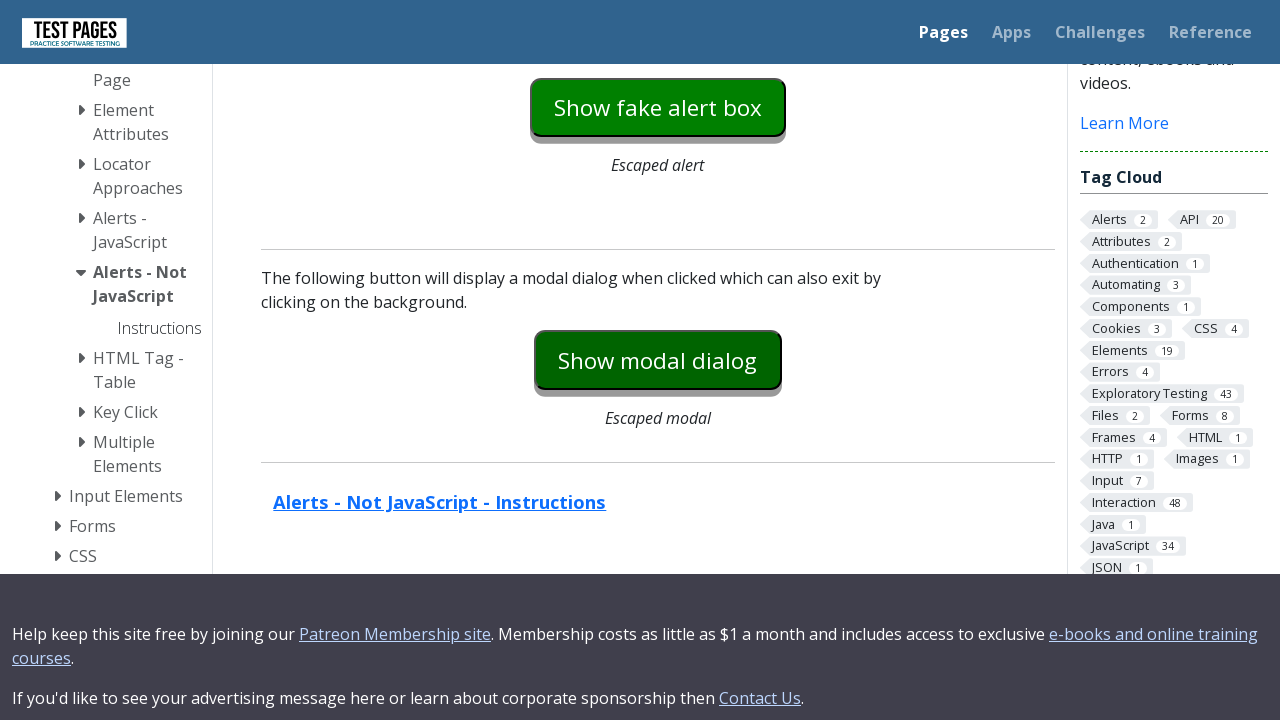

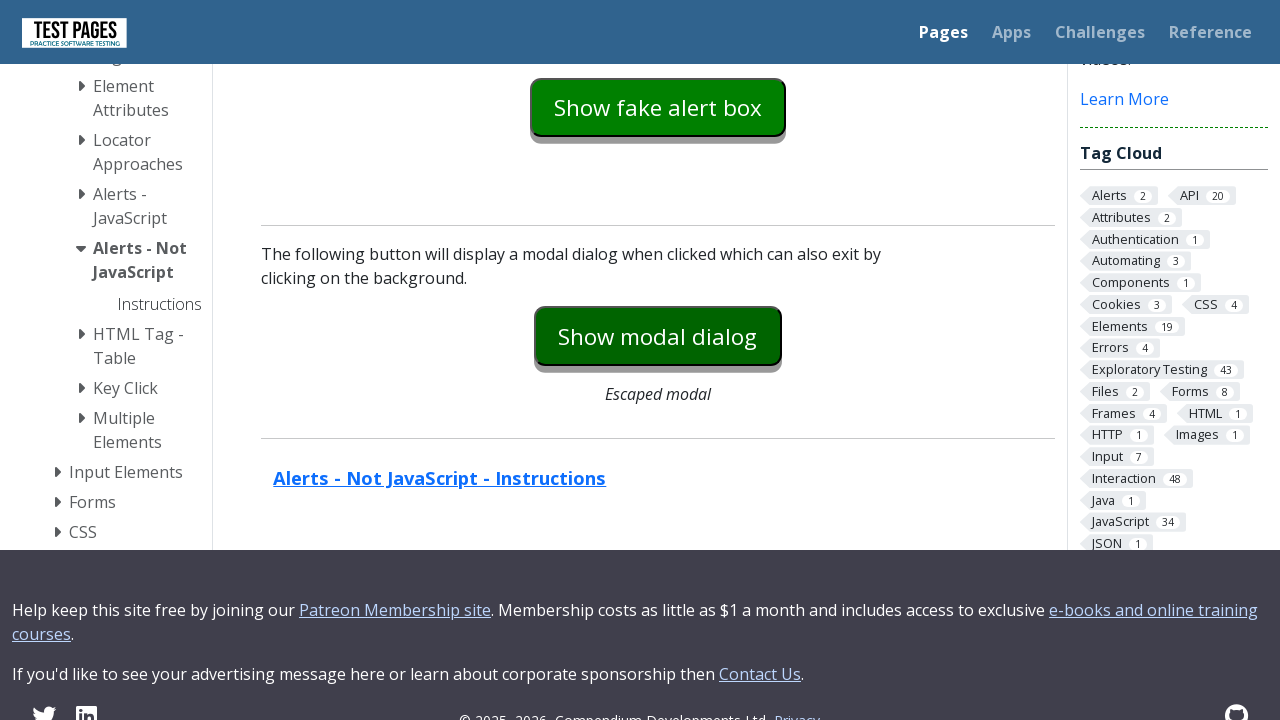